Tests checkbox functionality by clicking on checkboxes if they are not selected, then verifies both checkboxes are checked

Starting URL: https://the-internet.herokuapp.com/checkboxes

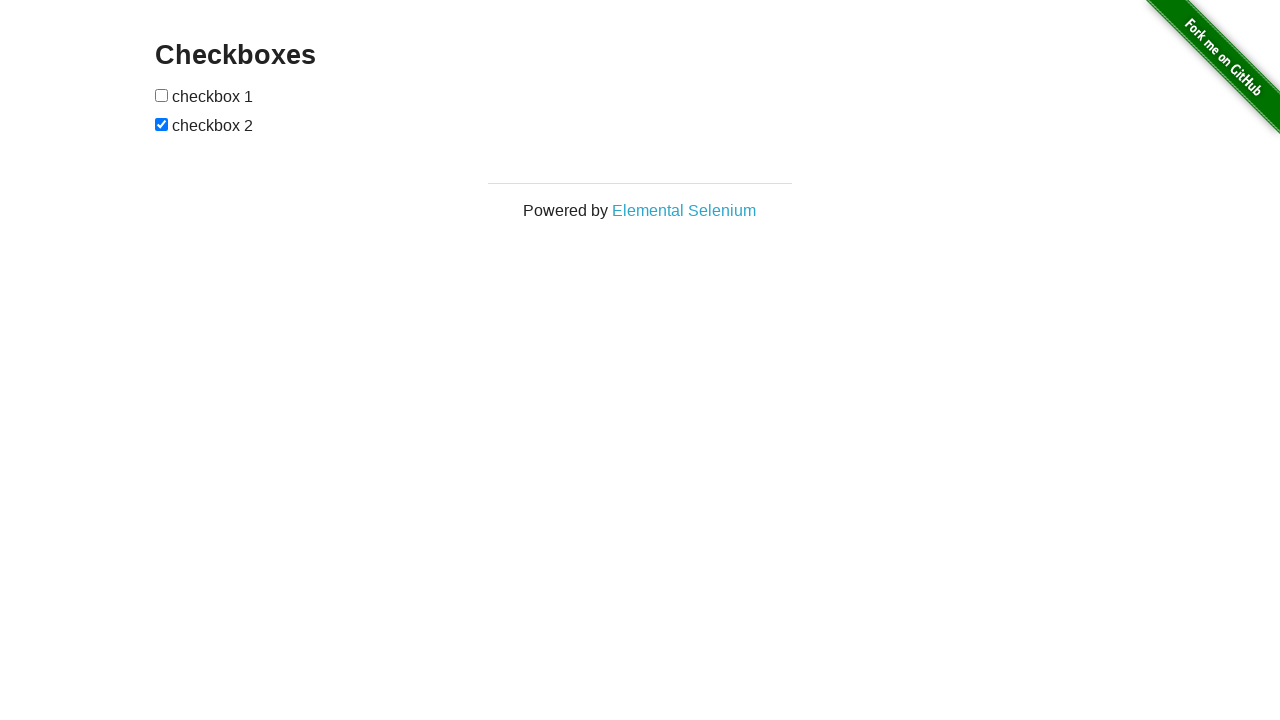

Located first checkbox element
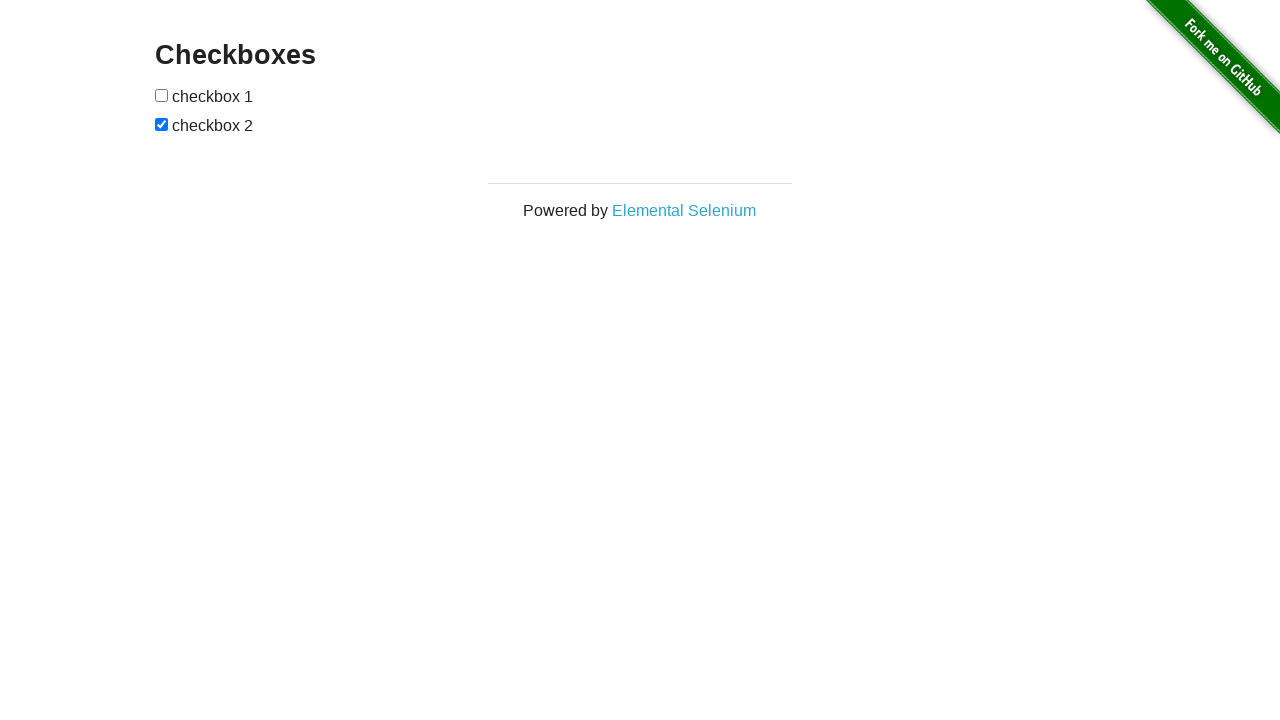

Checked first checkbox - it was not selected at (162, 95) on xpath=//input[@type='checkbox'] >> nth=0
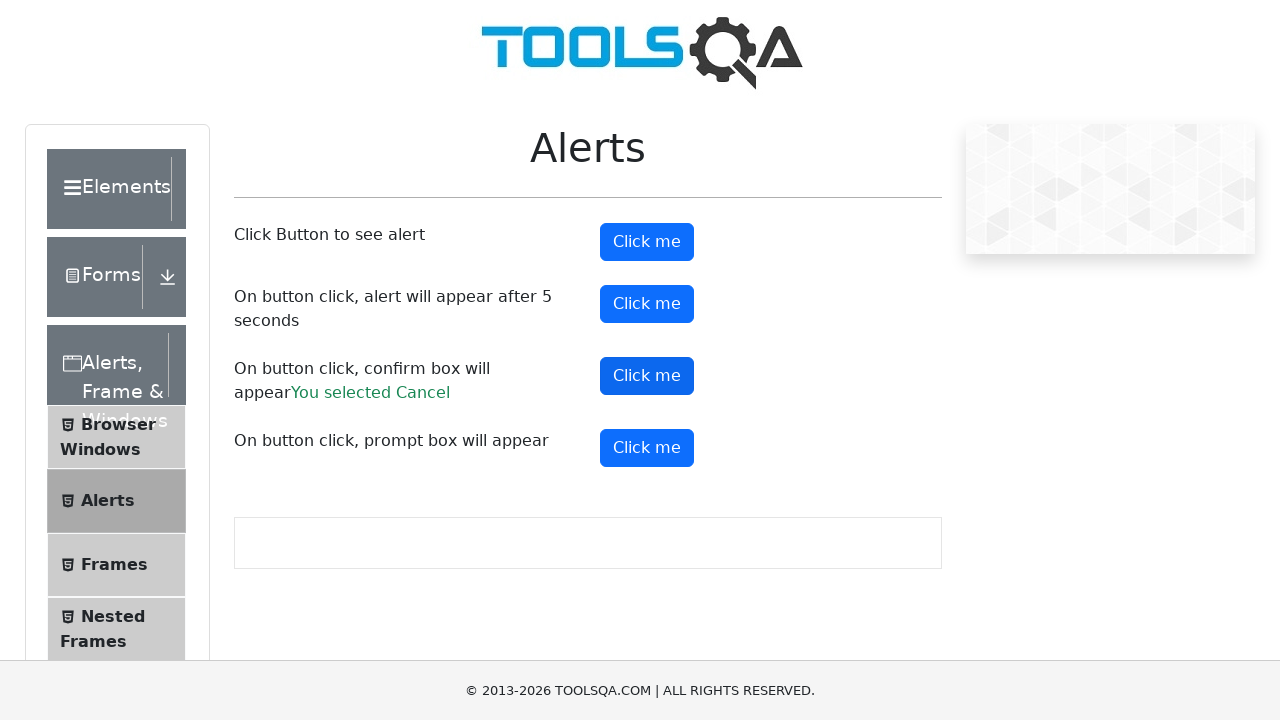

Clicked first checkbox
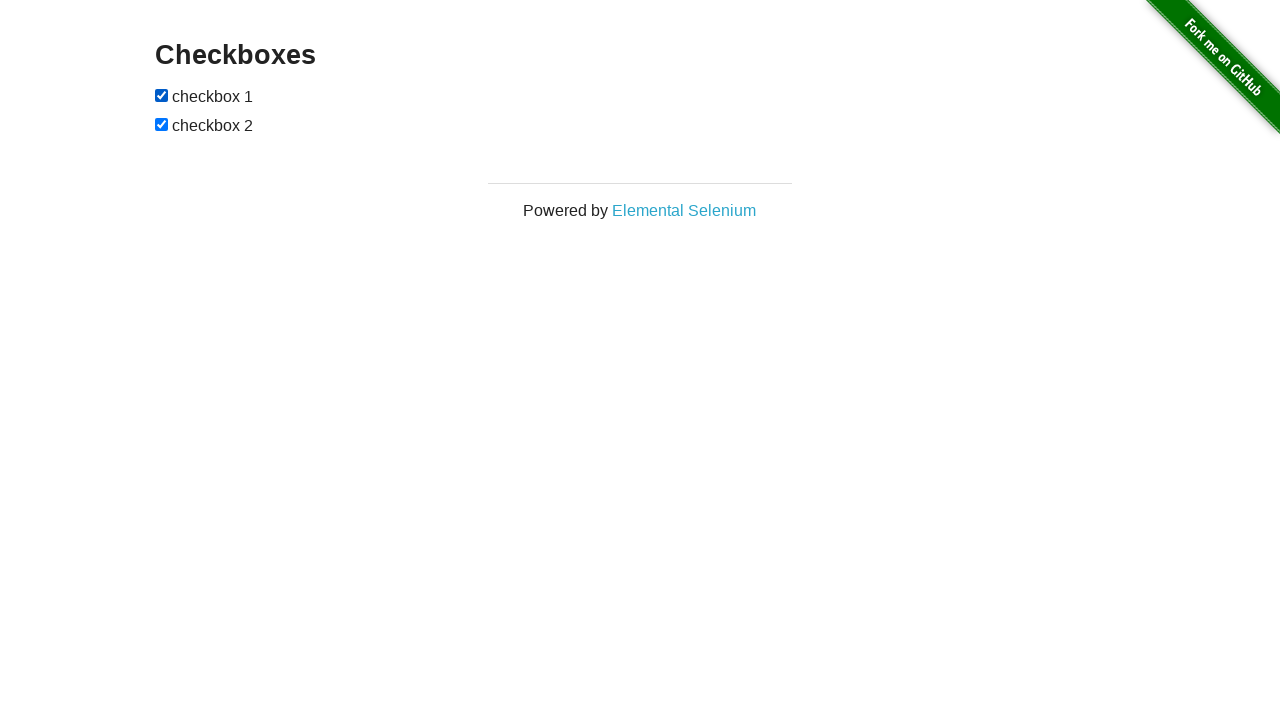

Located second checkbox element
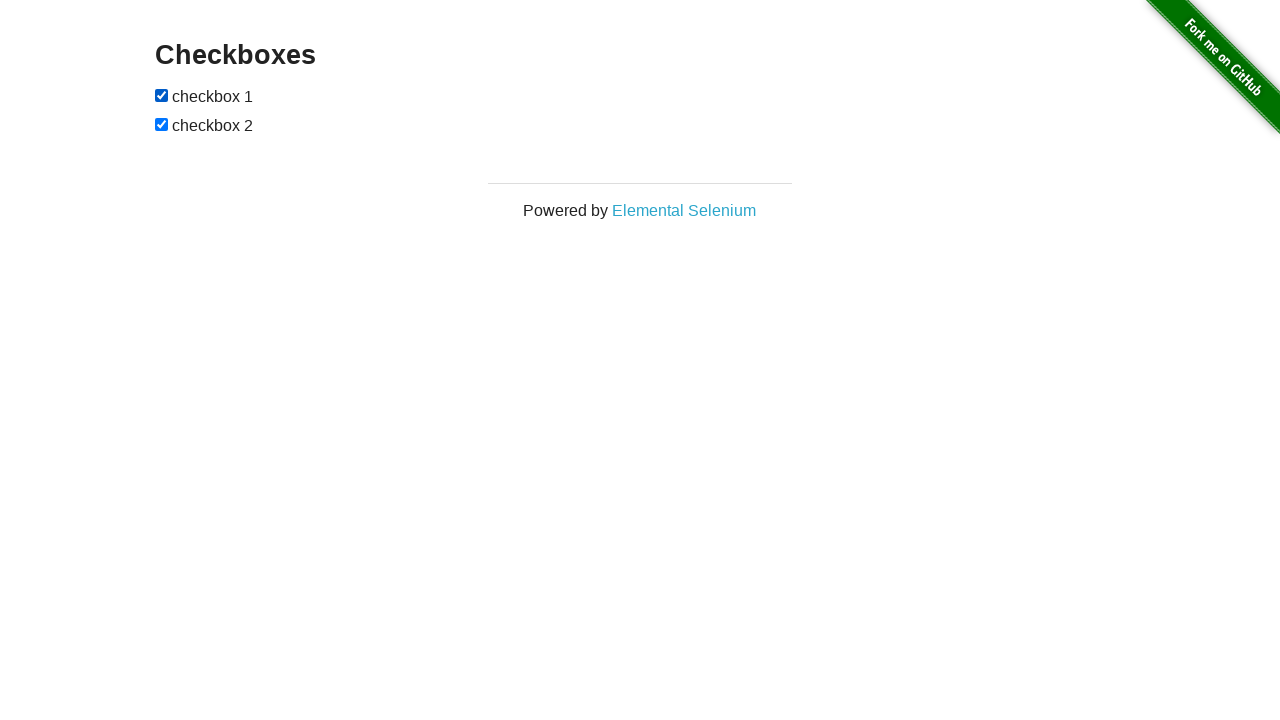

Second checkbox was already selected
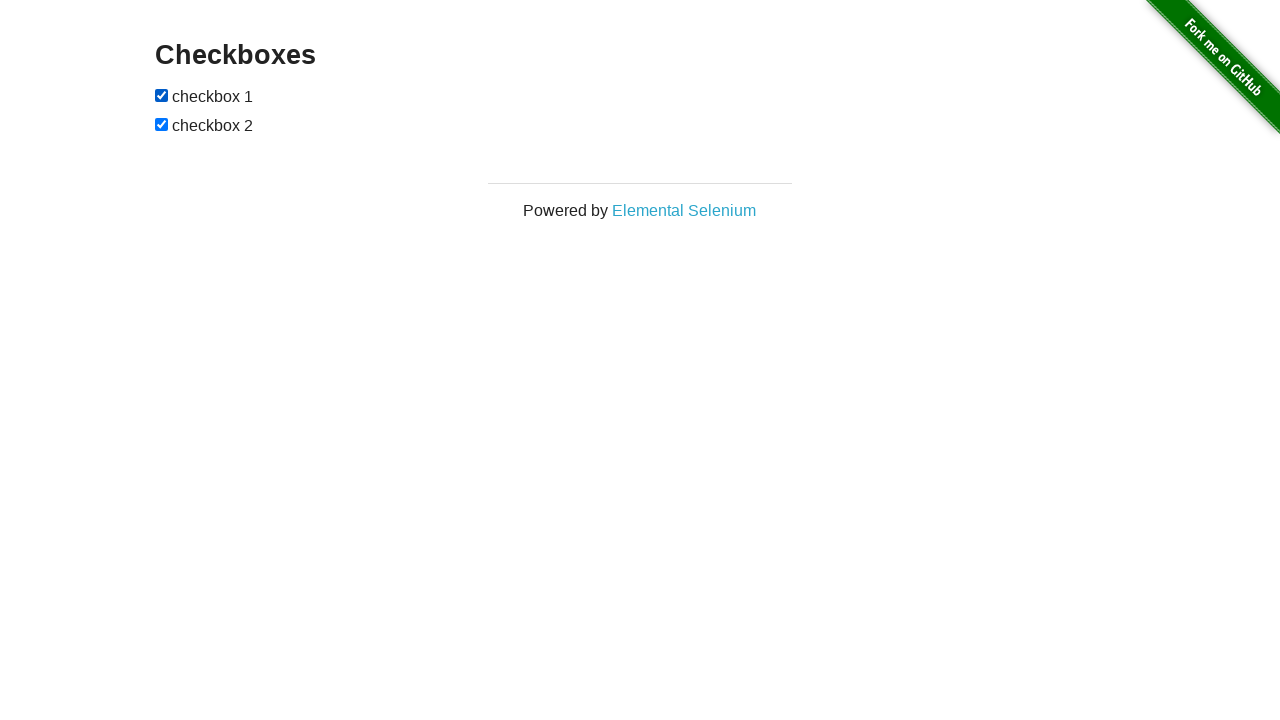

Verified first checkbox is checked
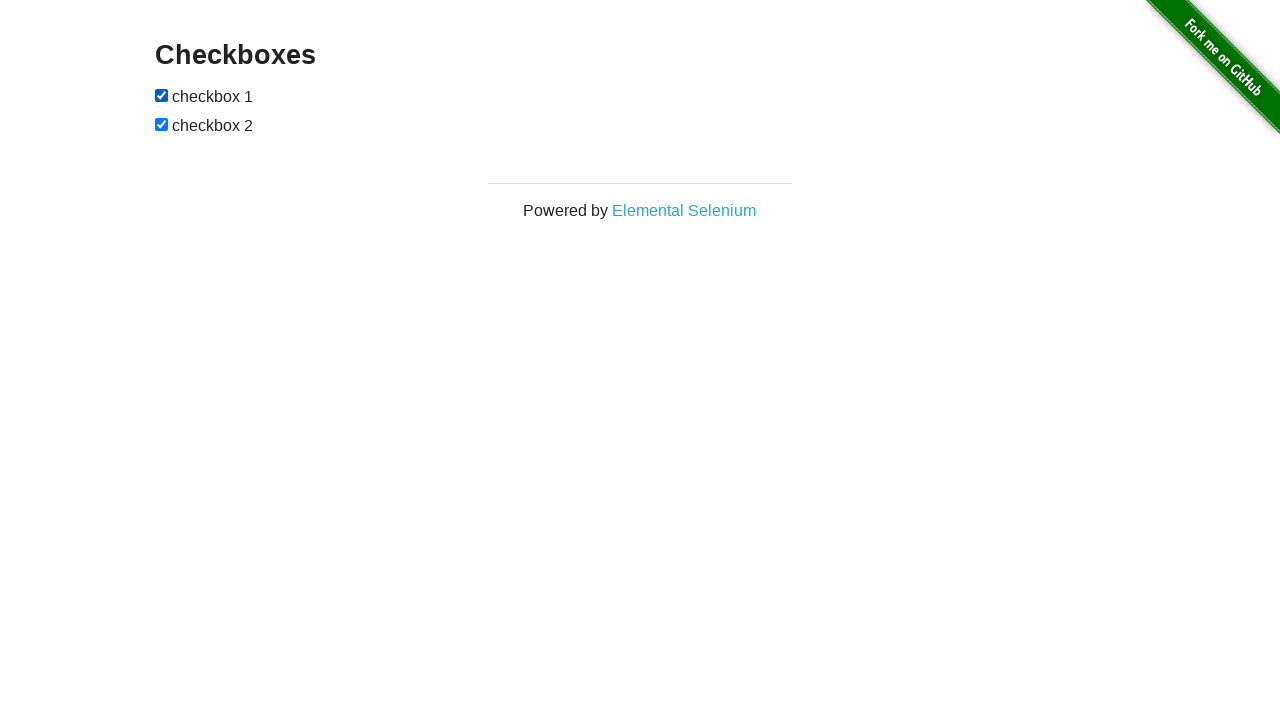

Verified second checkbox is checked
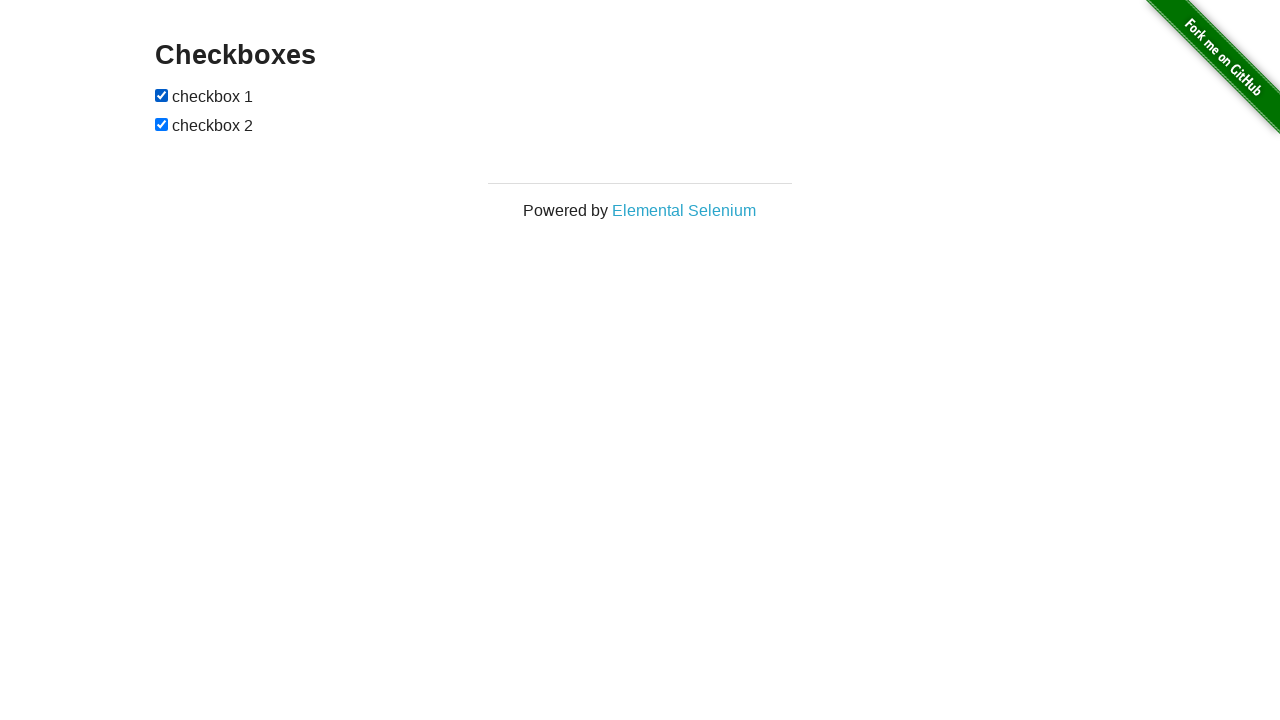

Located all checkbox elements
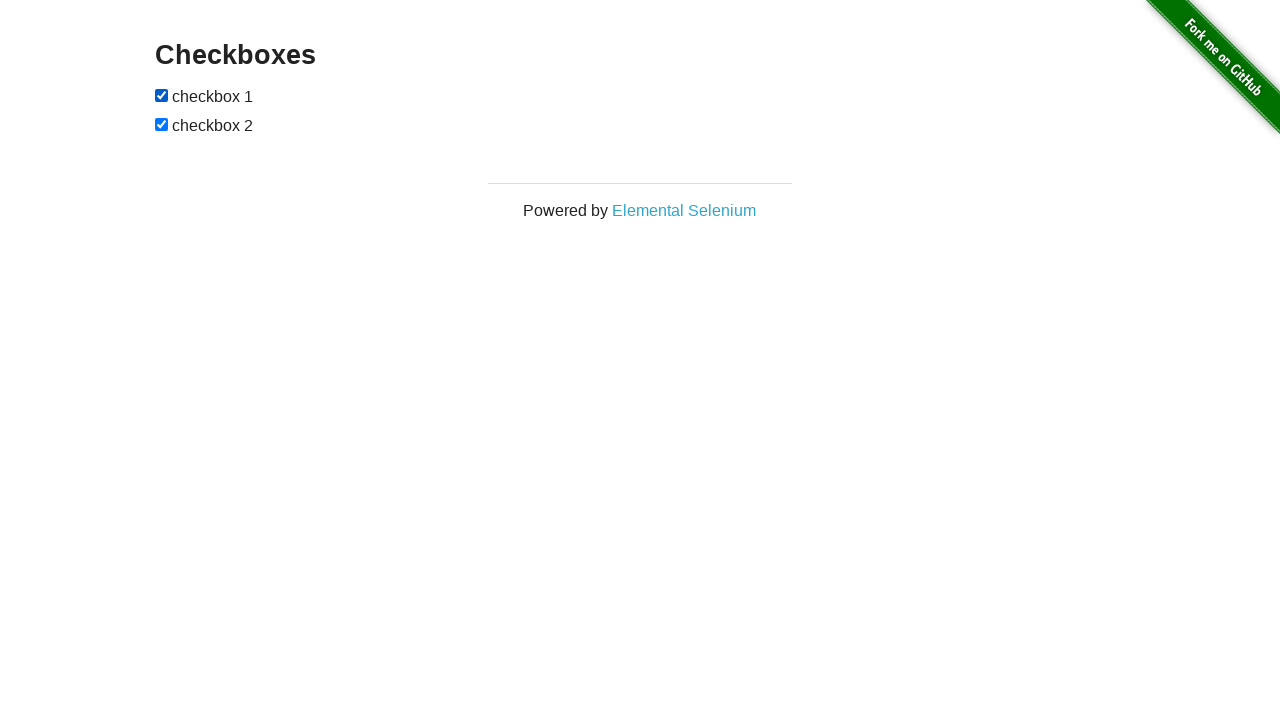

Retrieved total checkbox count: 2
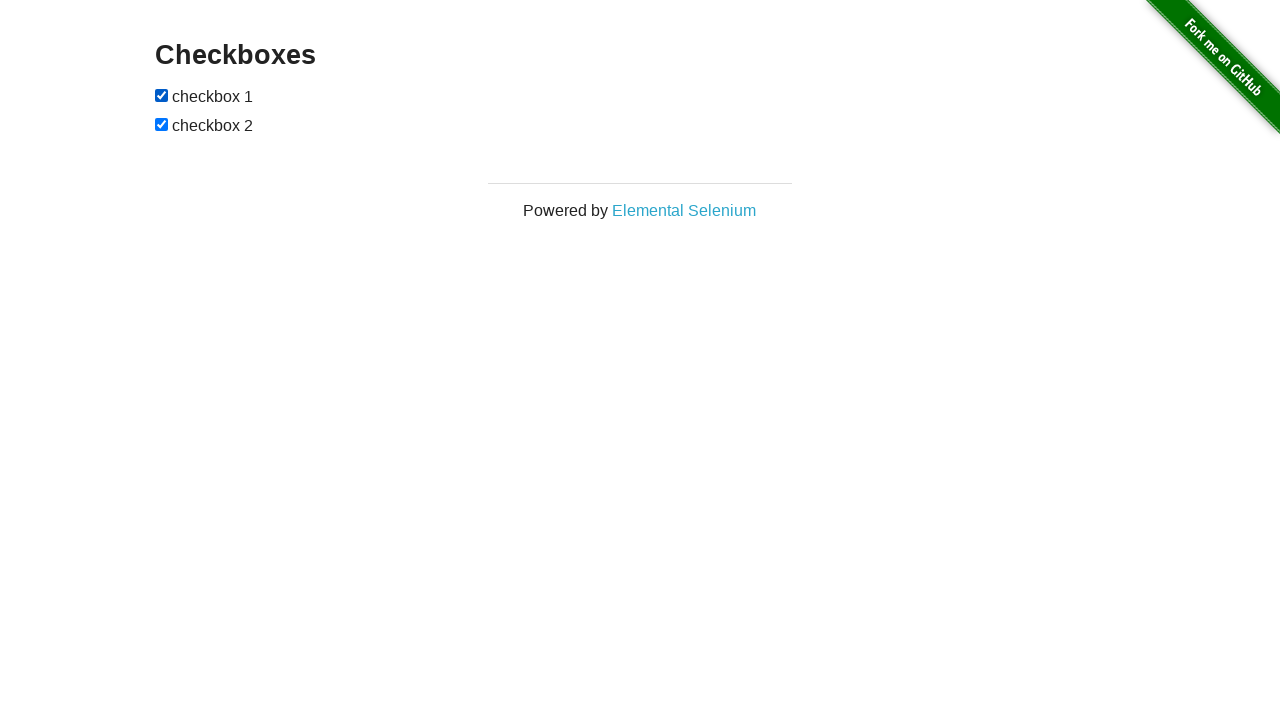

Verified checkbox 1 is checked
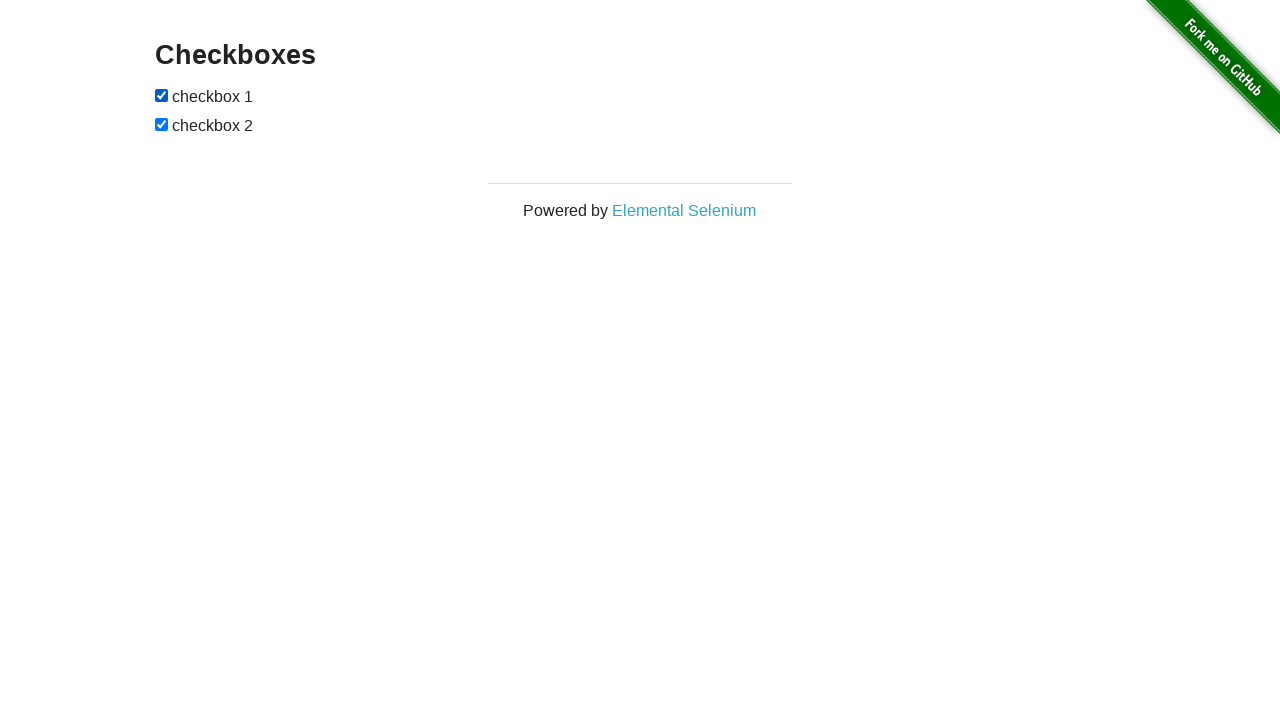

Verified checkbox 2 is checked
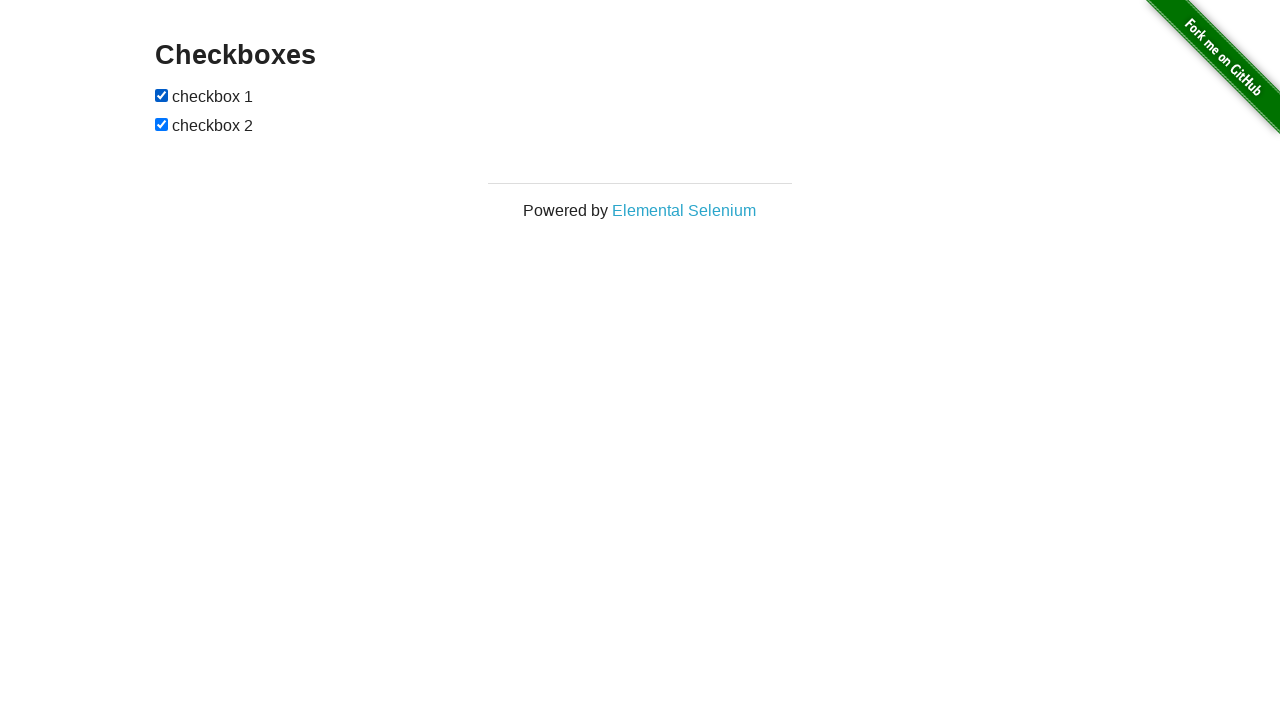

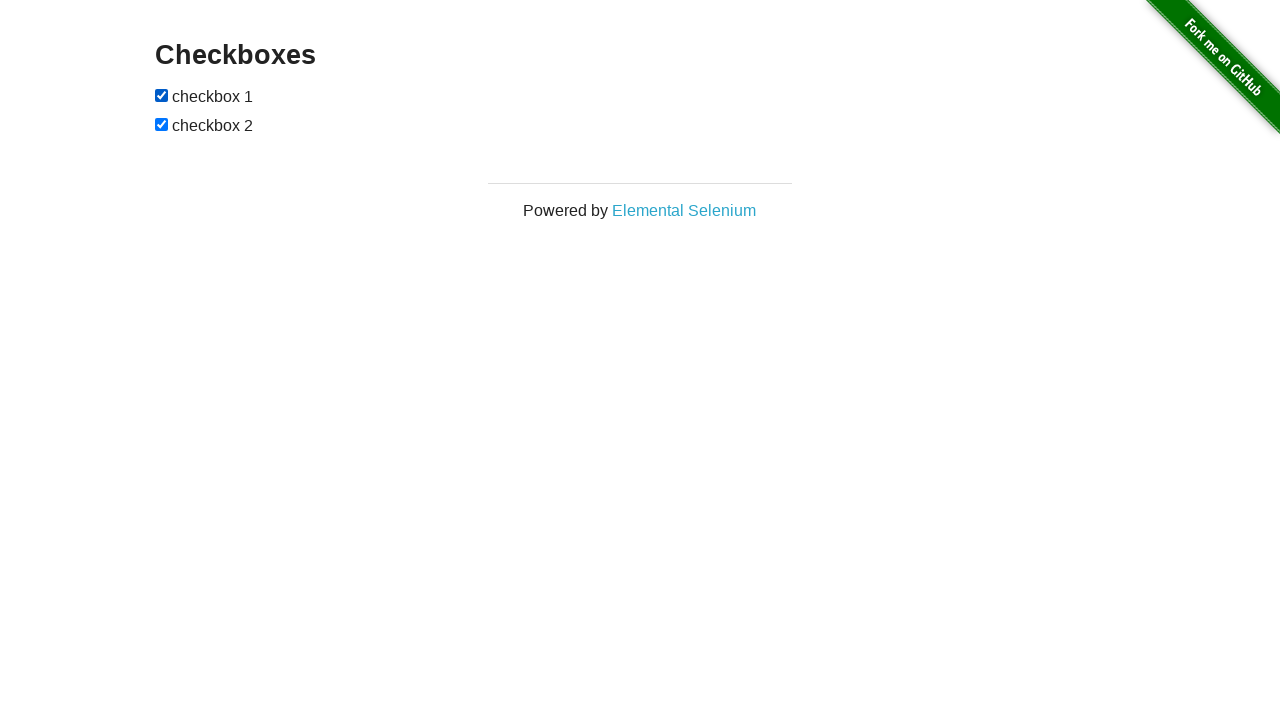